Tests form validation by submitting an empty form and verifying that required fields display red border colors indicating validation errors.

Starting URL: https://demoqa.com/automation-practice-form

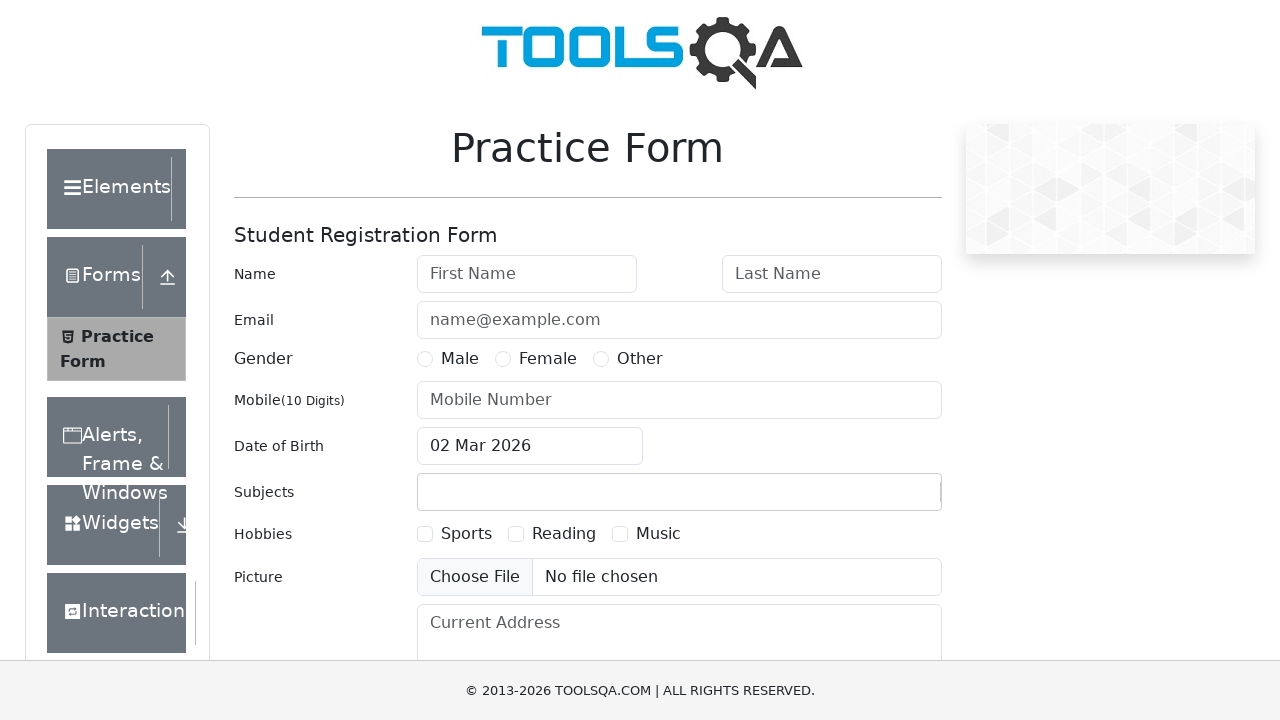

Navigated to automation practice form page
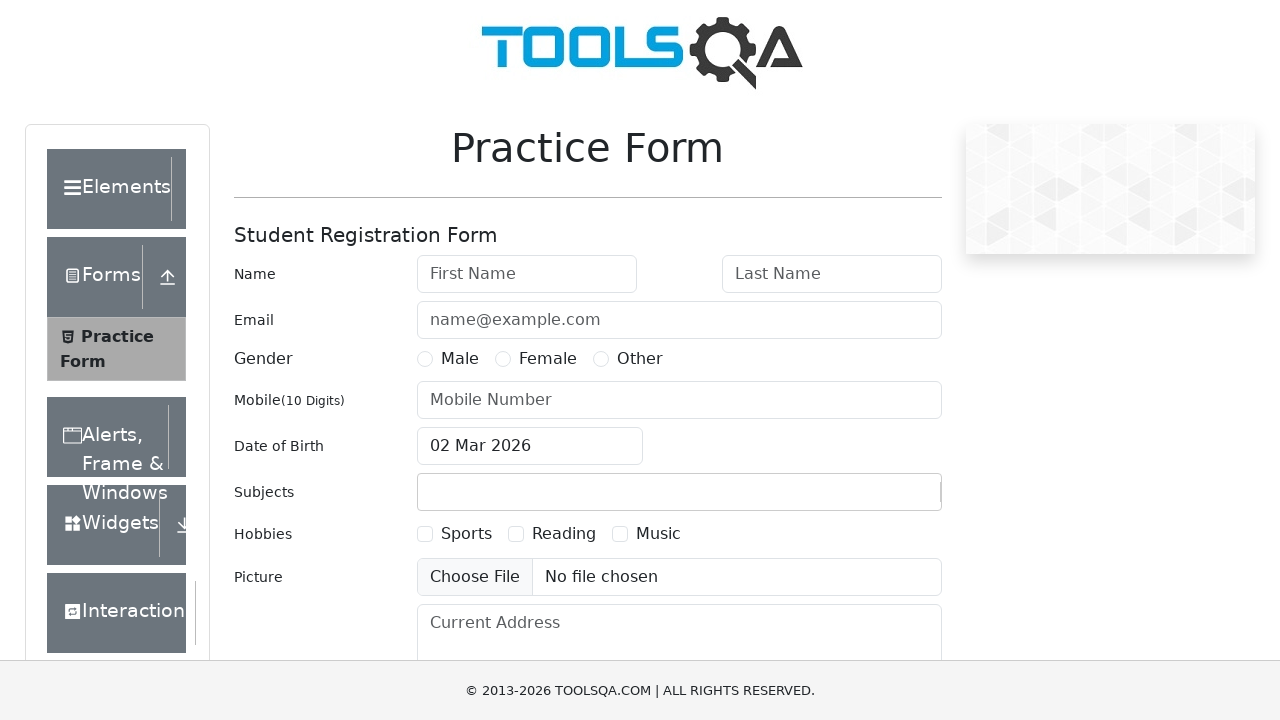

Clicked submit button to submit empty form at (885, 499) on #submit
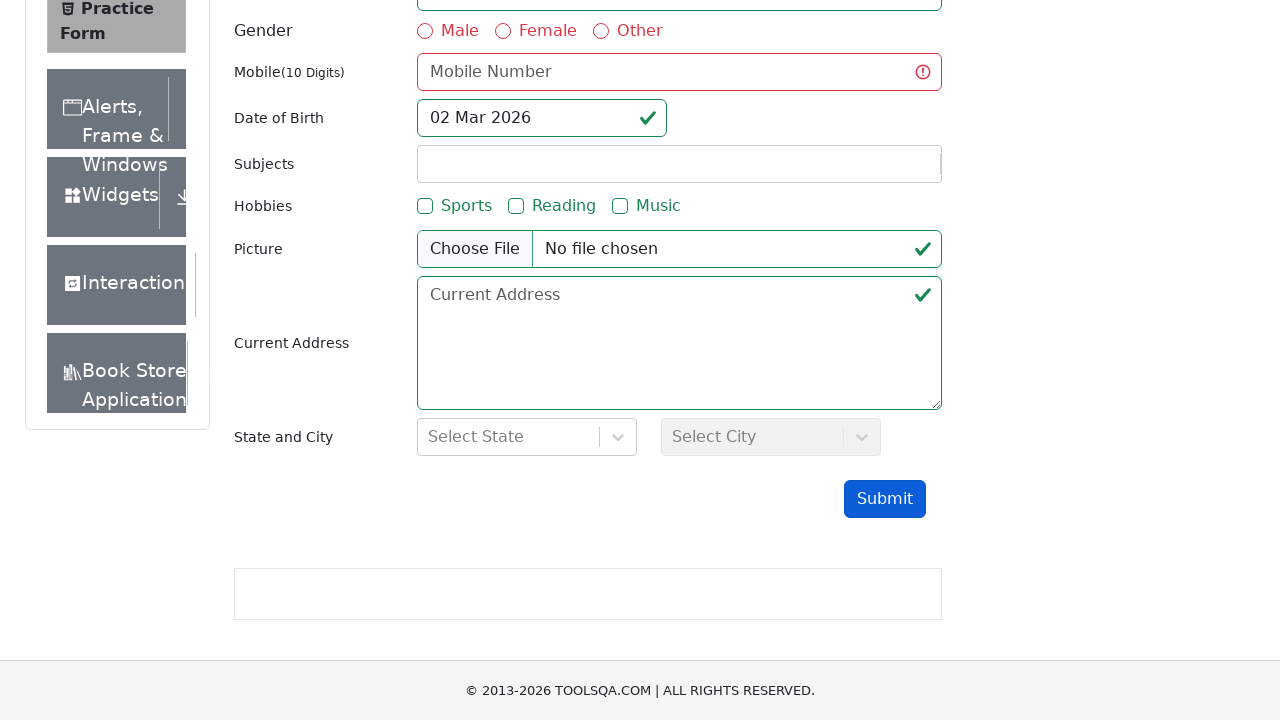

Waited 2 seconds for validation styles to apply
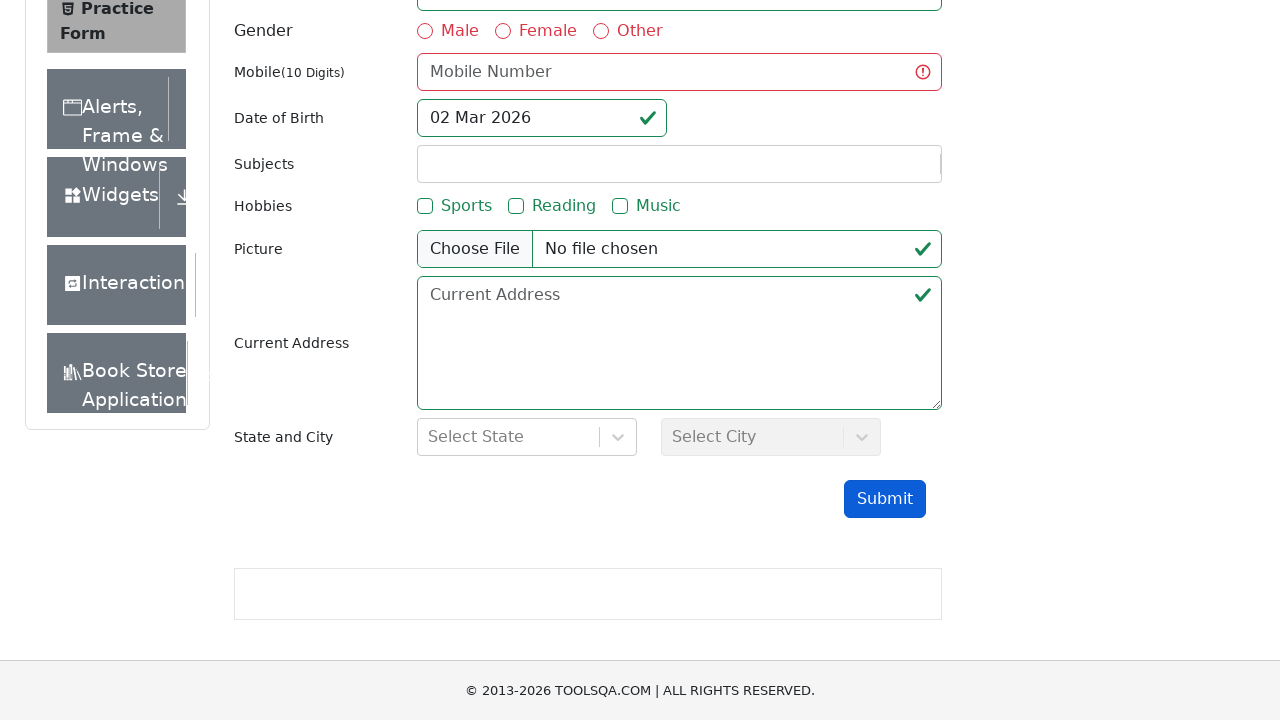

Located First Name field element
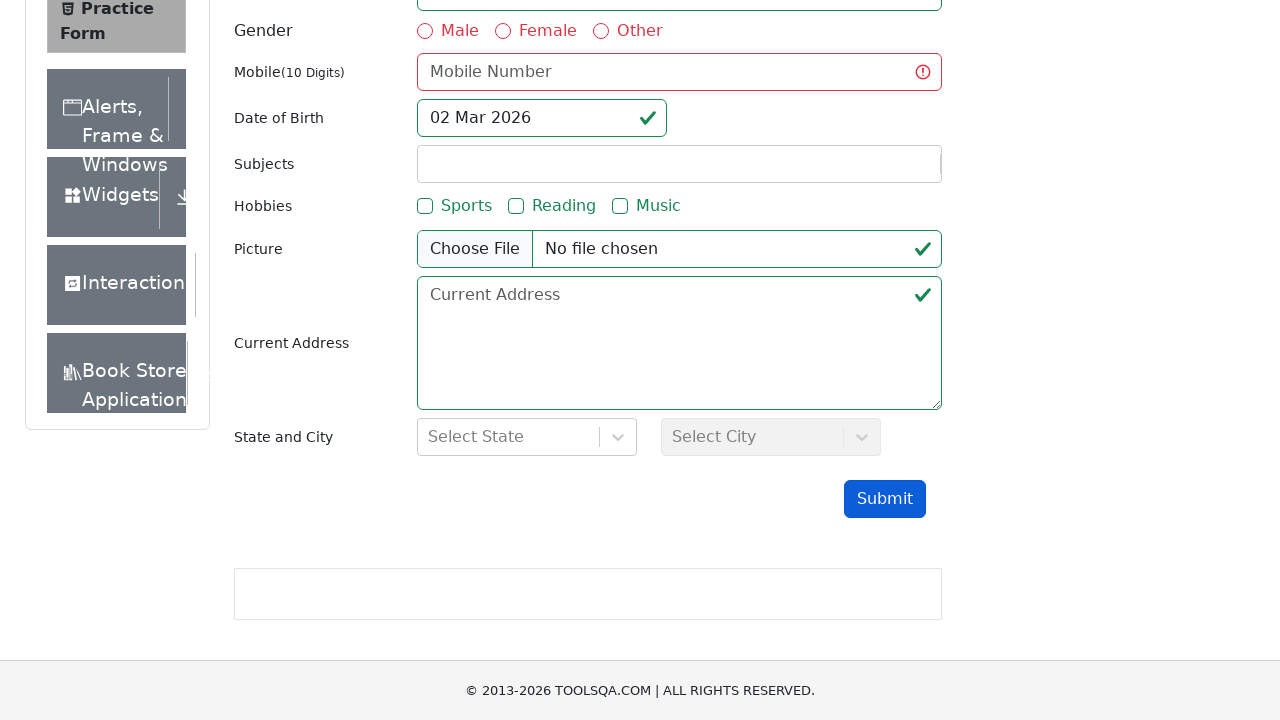

Located Last Name field element
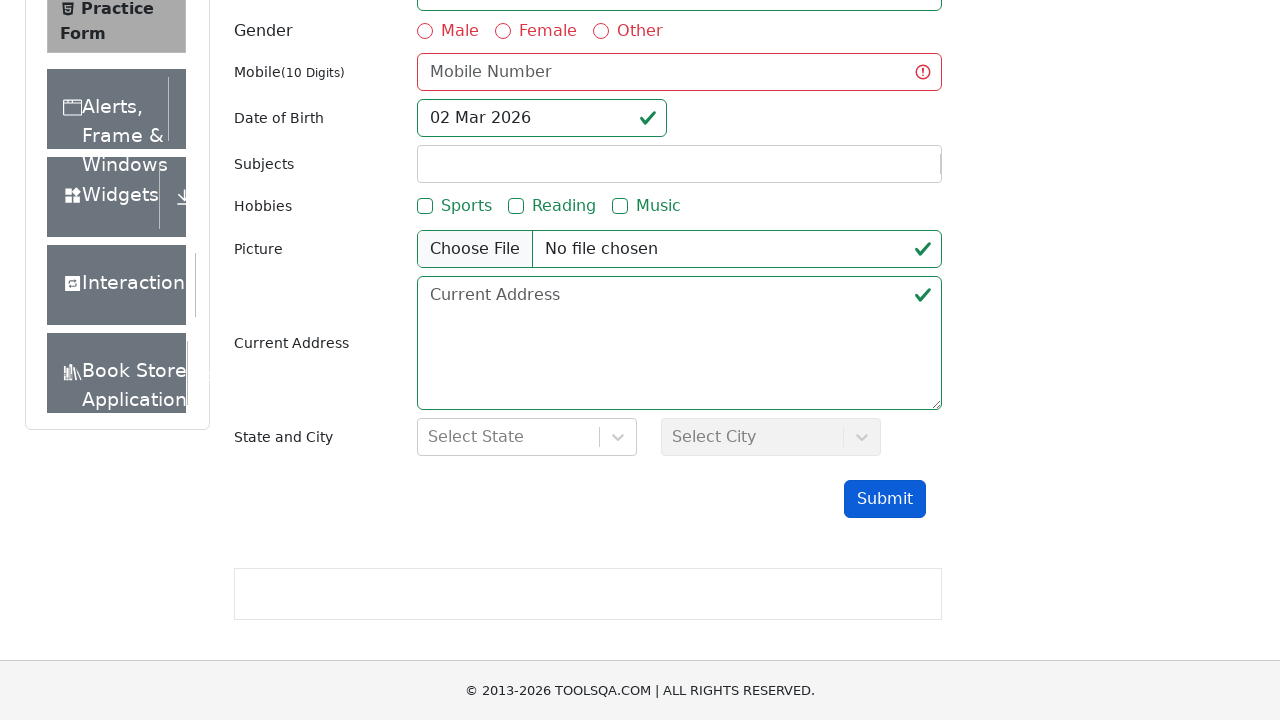

Located Mobile Number field element
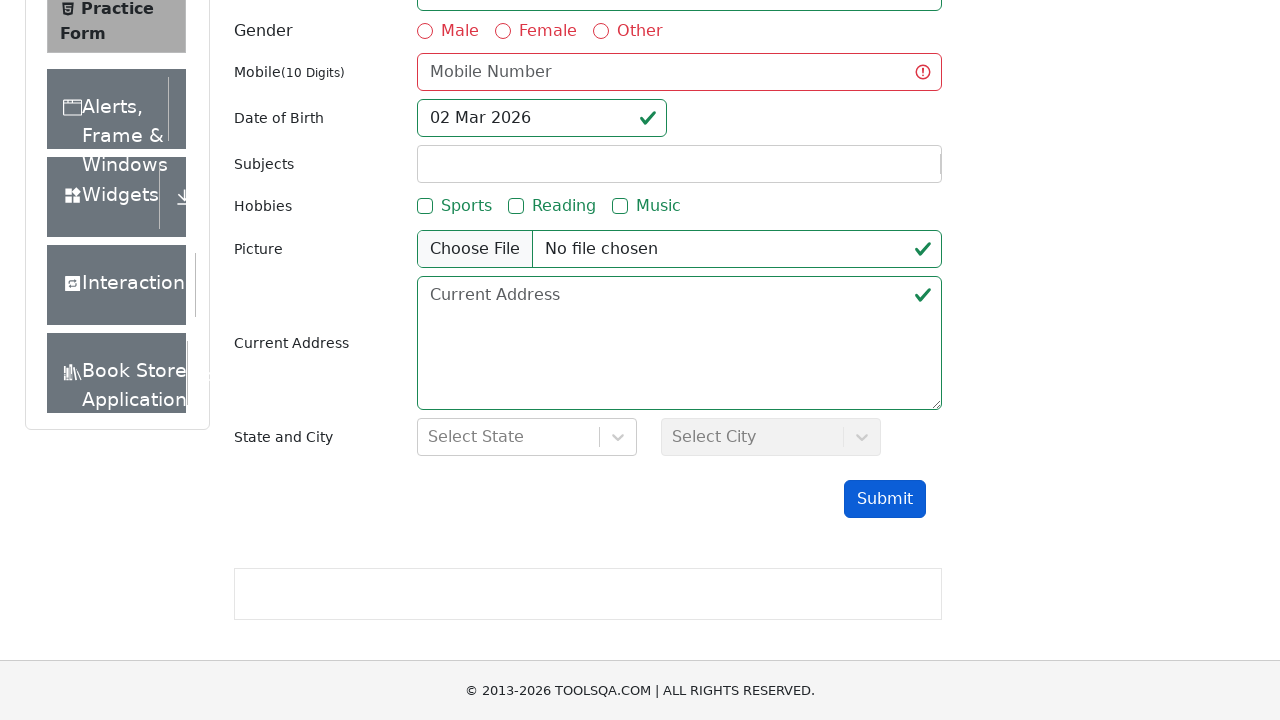

Retrieved computed border color of First Name field
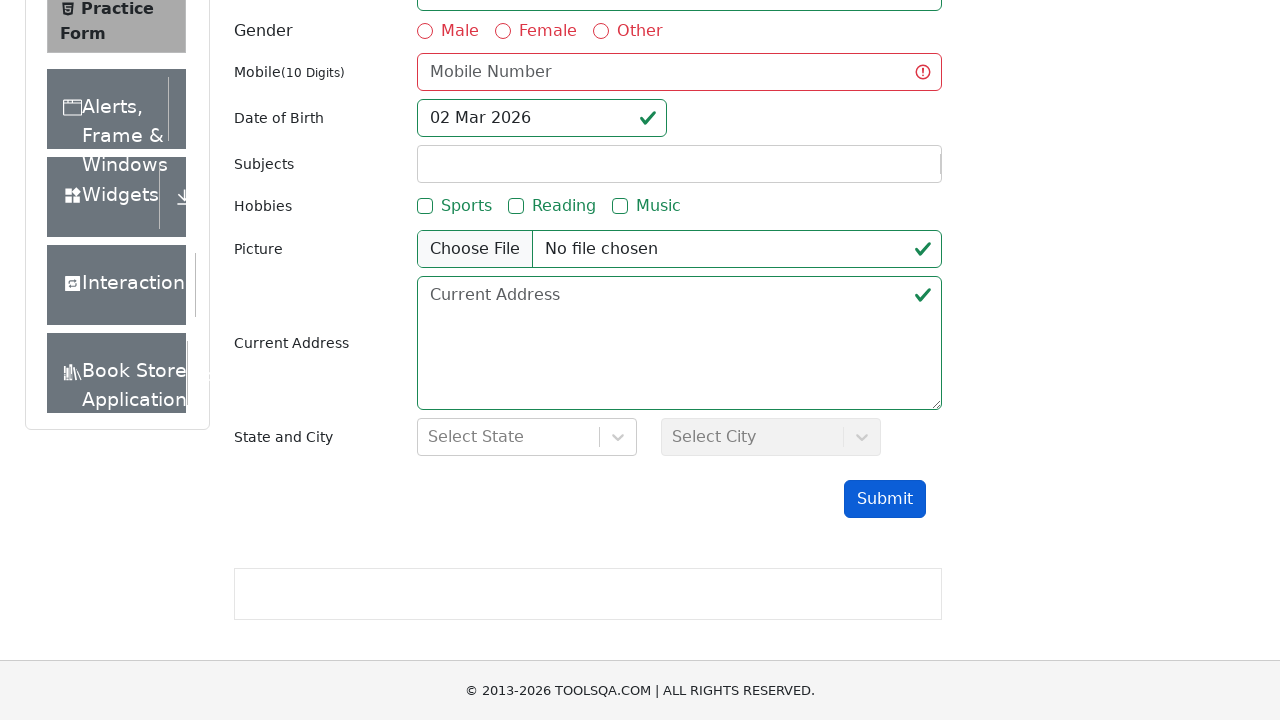

Retrieved computed border color of Last Name field
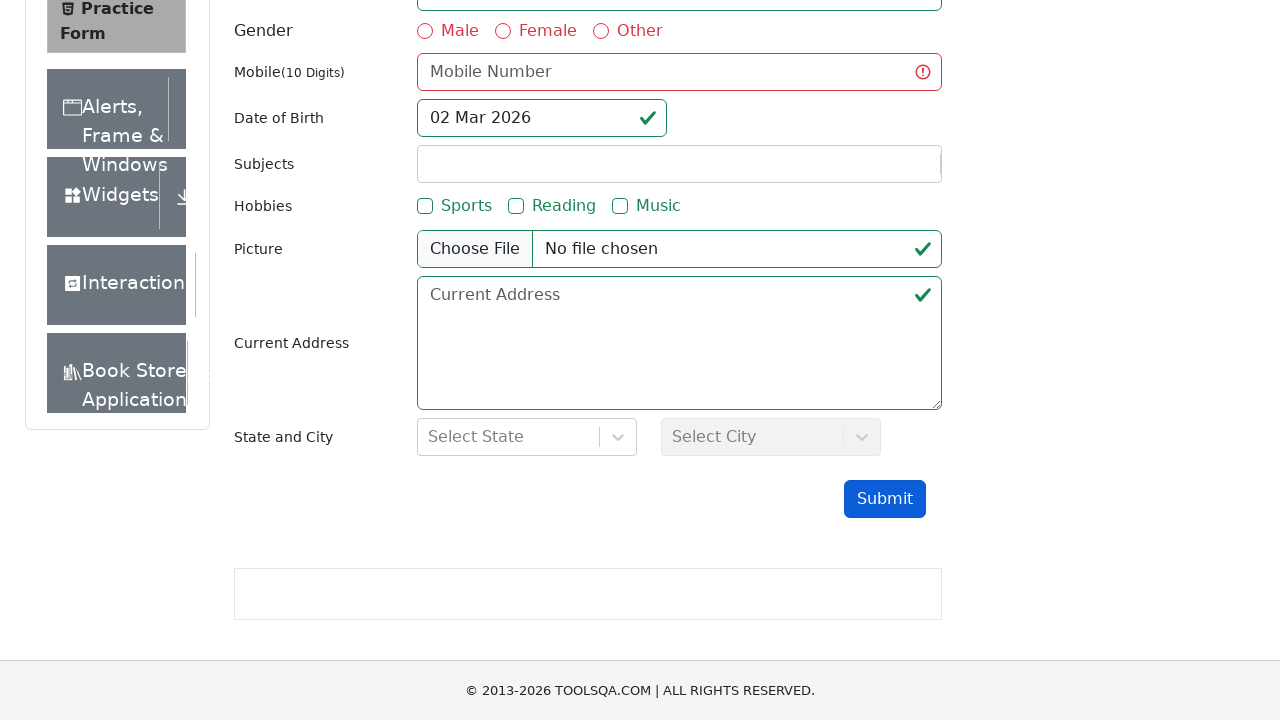

Retrieved computed border color of Mobile Number field
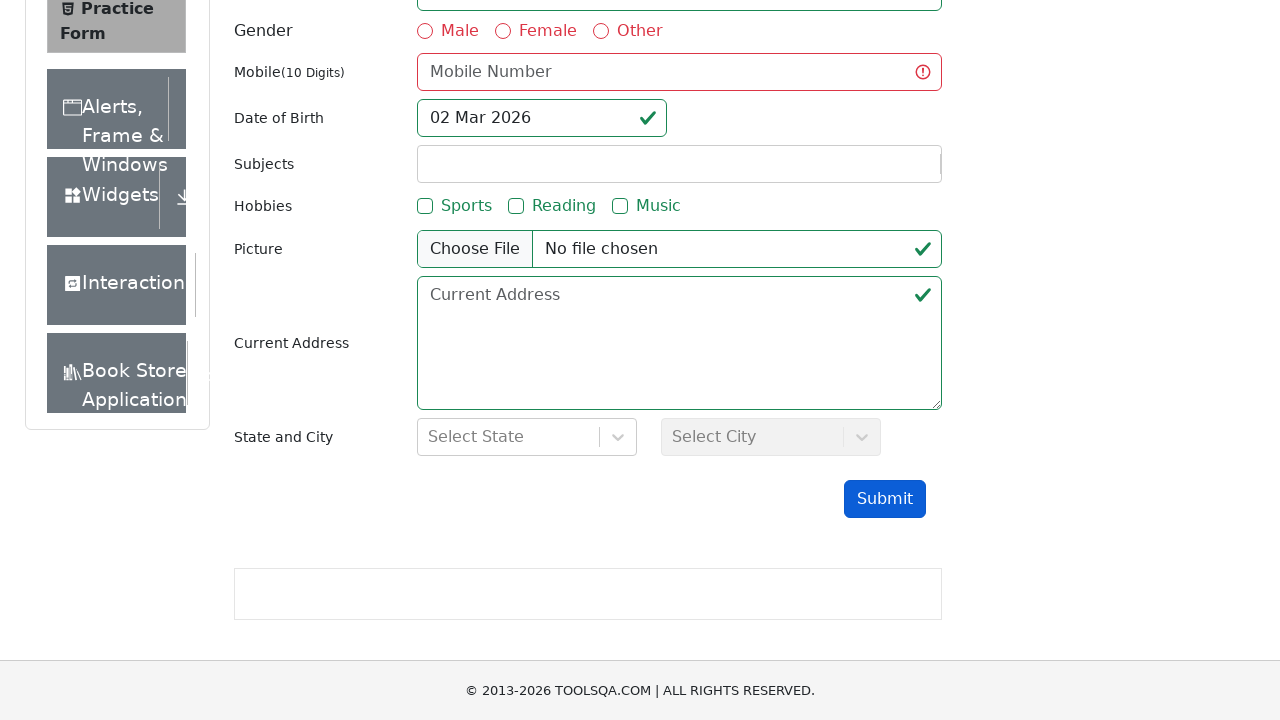

Verified First Name field has red border color indicating validation error
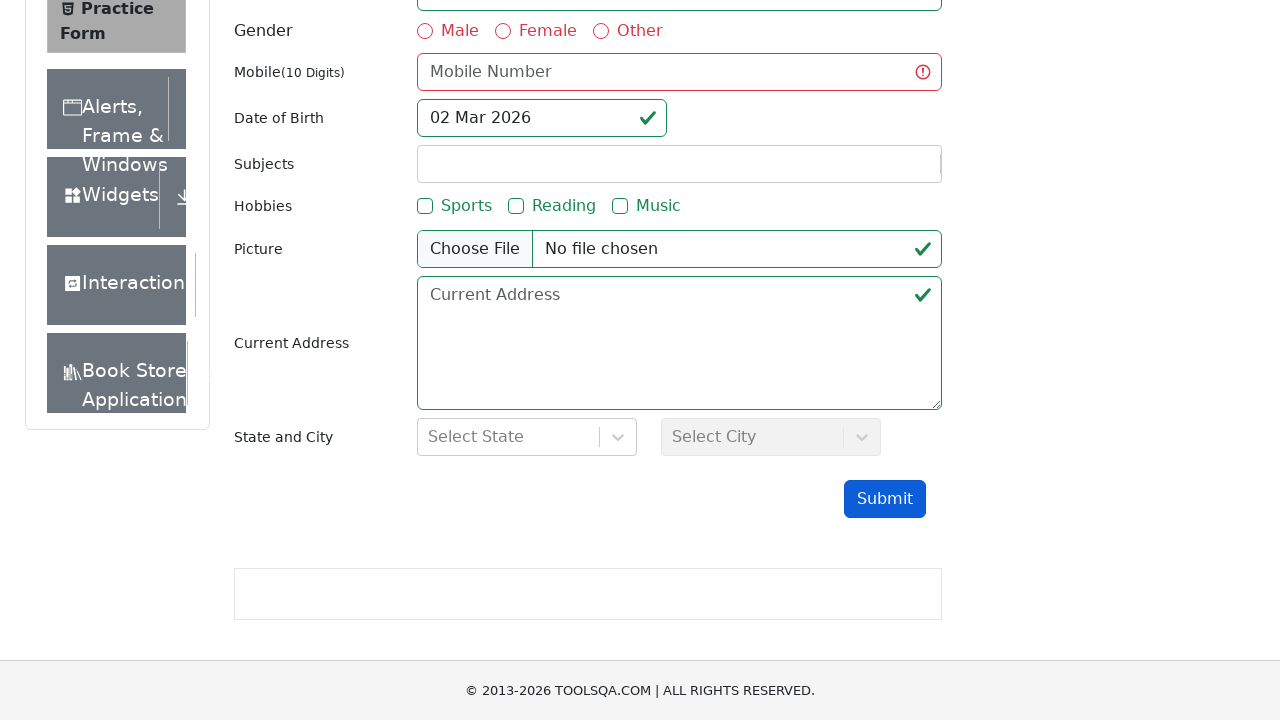

Verified Last Name field has red border color indicating validation error
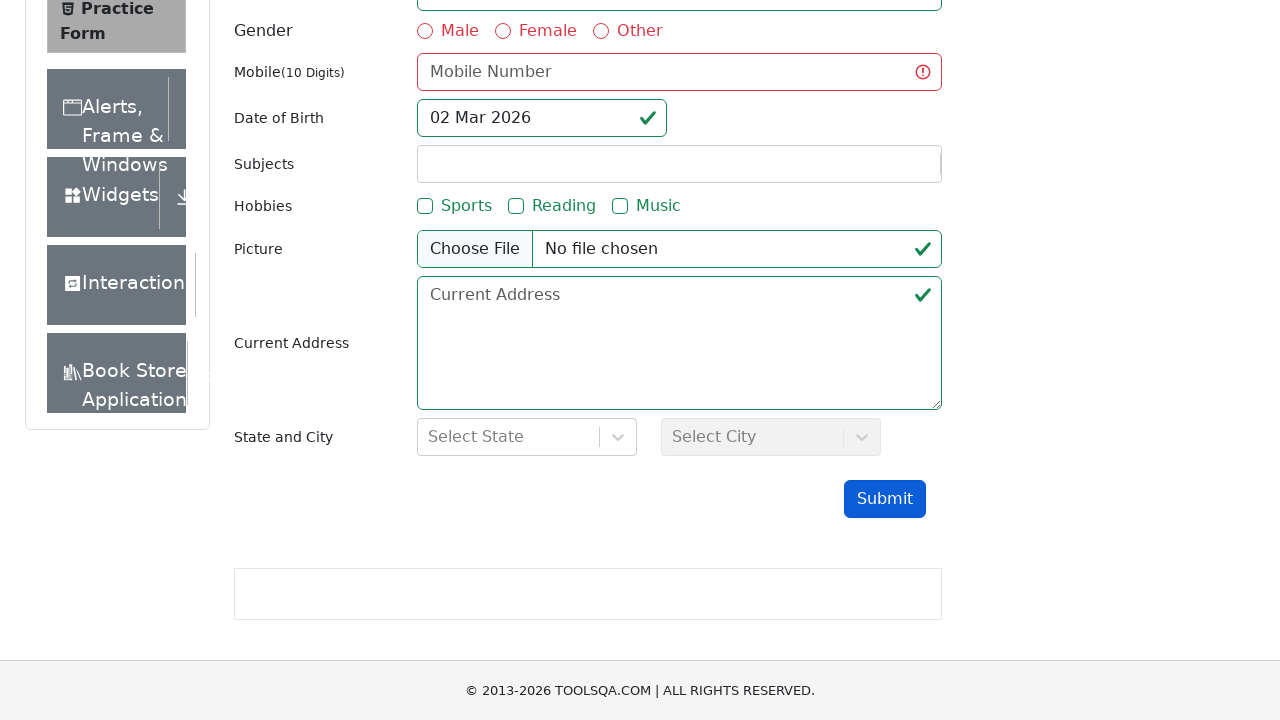

Verified Mobile Number field has red border color indicating validation error
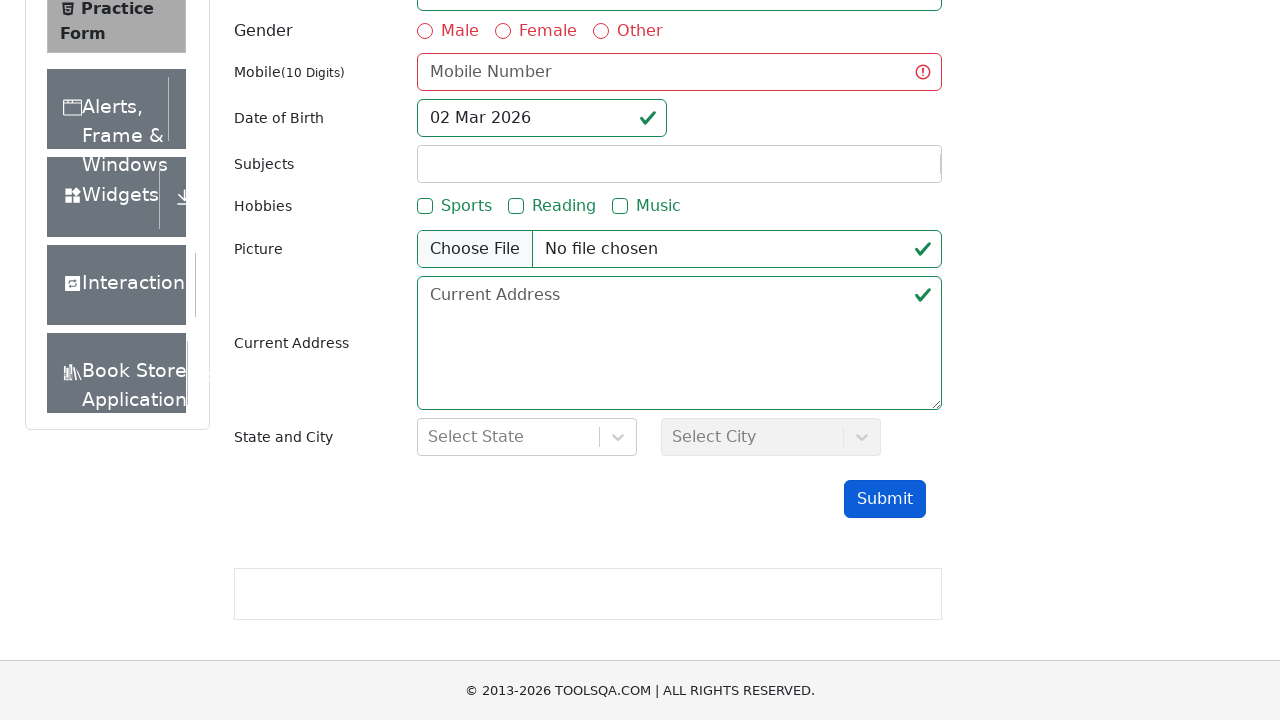

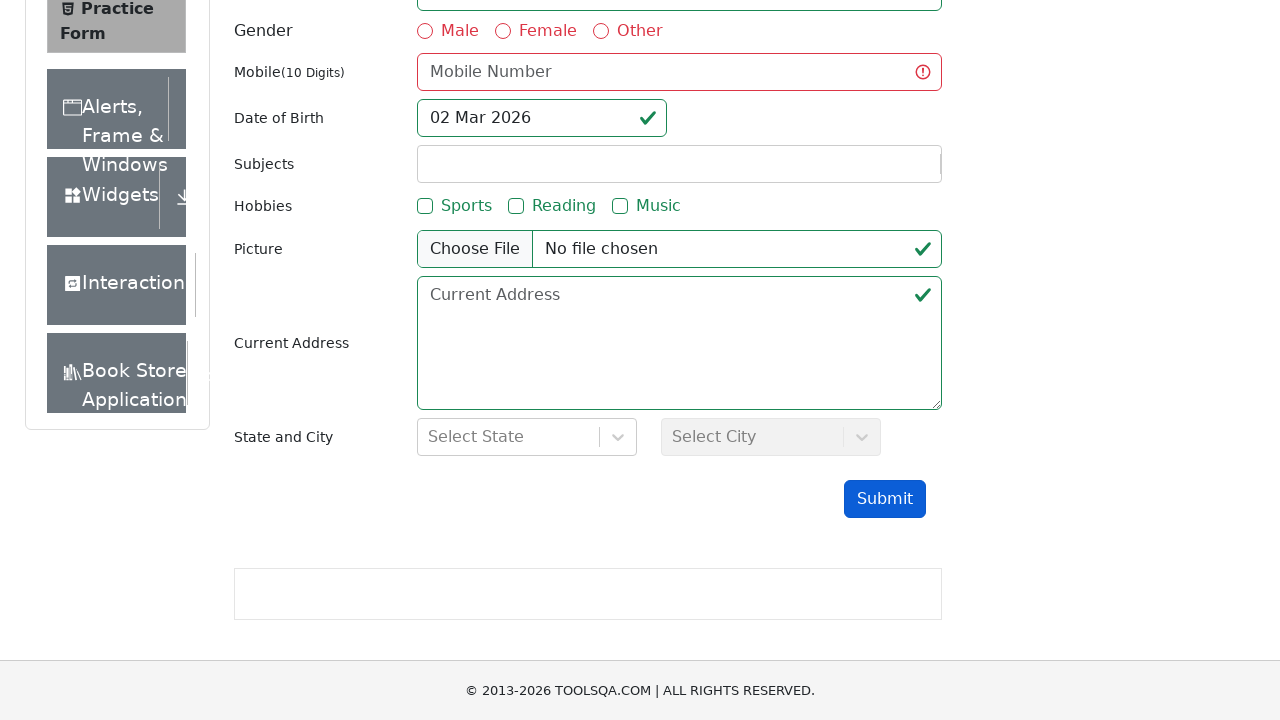